Tests dynamic controls functionality by verifying a textbox is initially disabled, clicking the Enable button, waiting for the textbox to become enabled, and verifying the success message is displayed.

Starting URL: https://the-internet.herokuapp.com/dynamic_controls

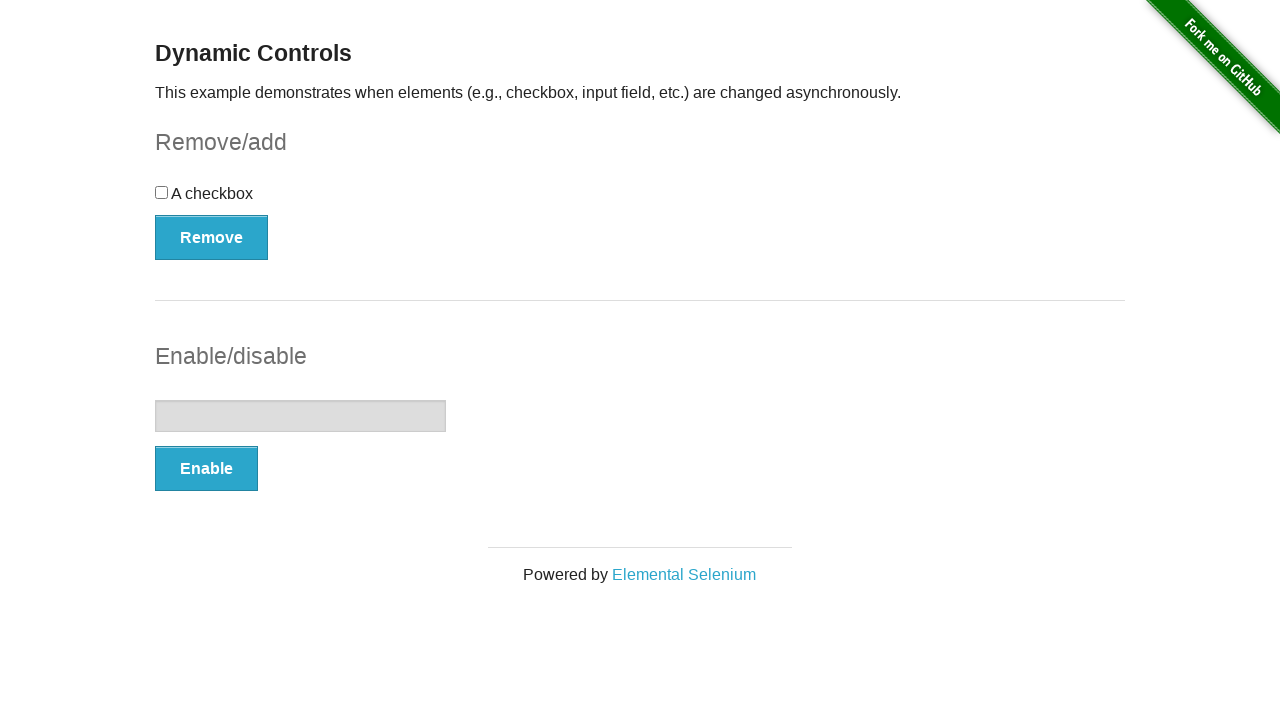

Located the textbox element
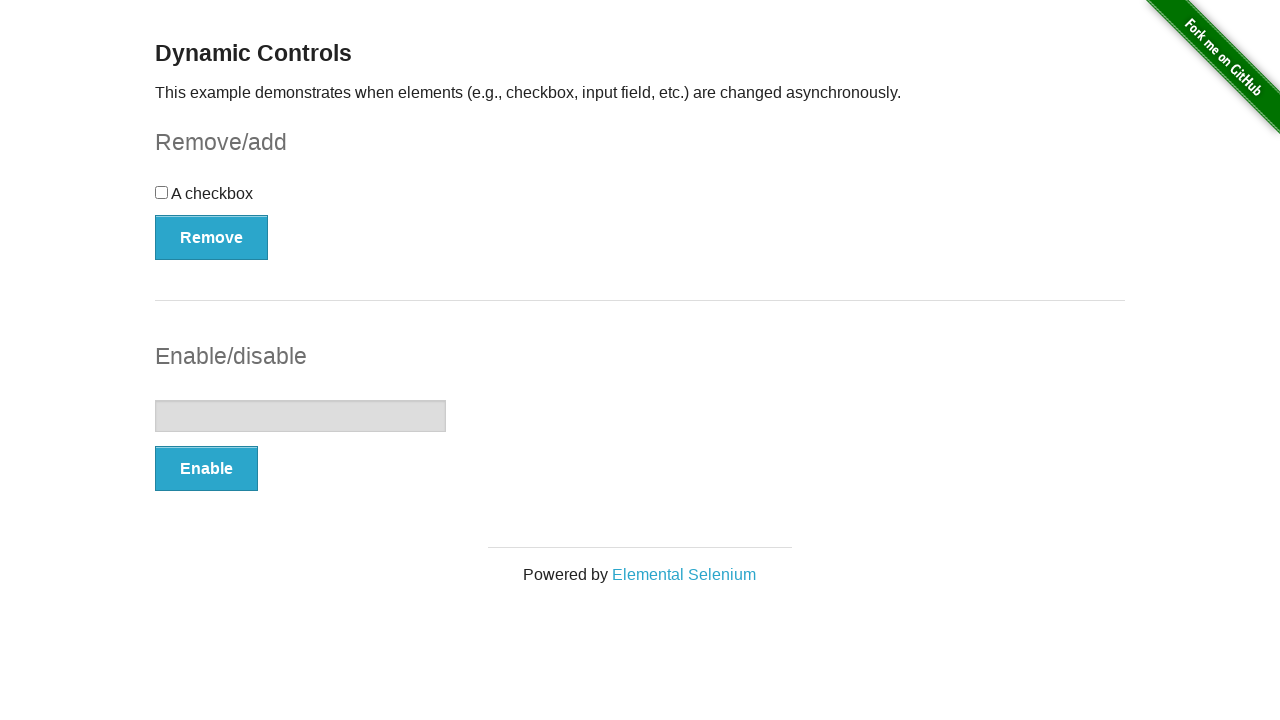

Verified textbox is initially disabled
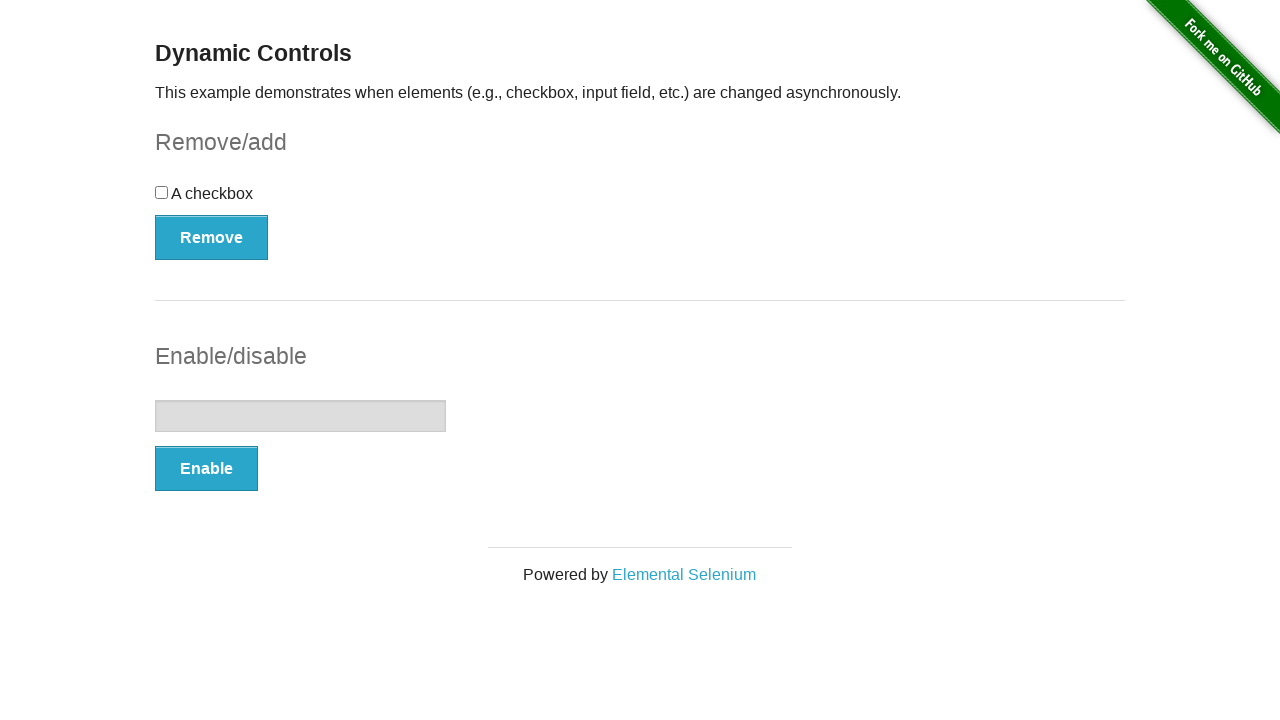

Clicked the Enable button at (206, 469) on xpath=//button[text()='Enable']
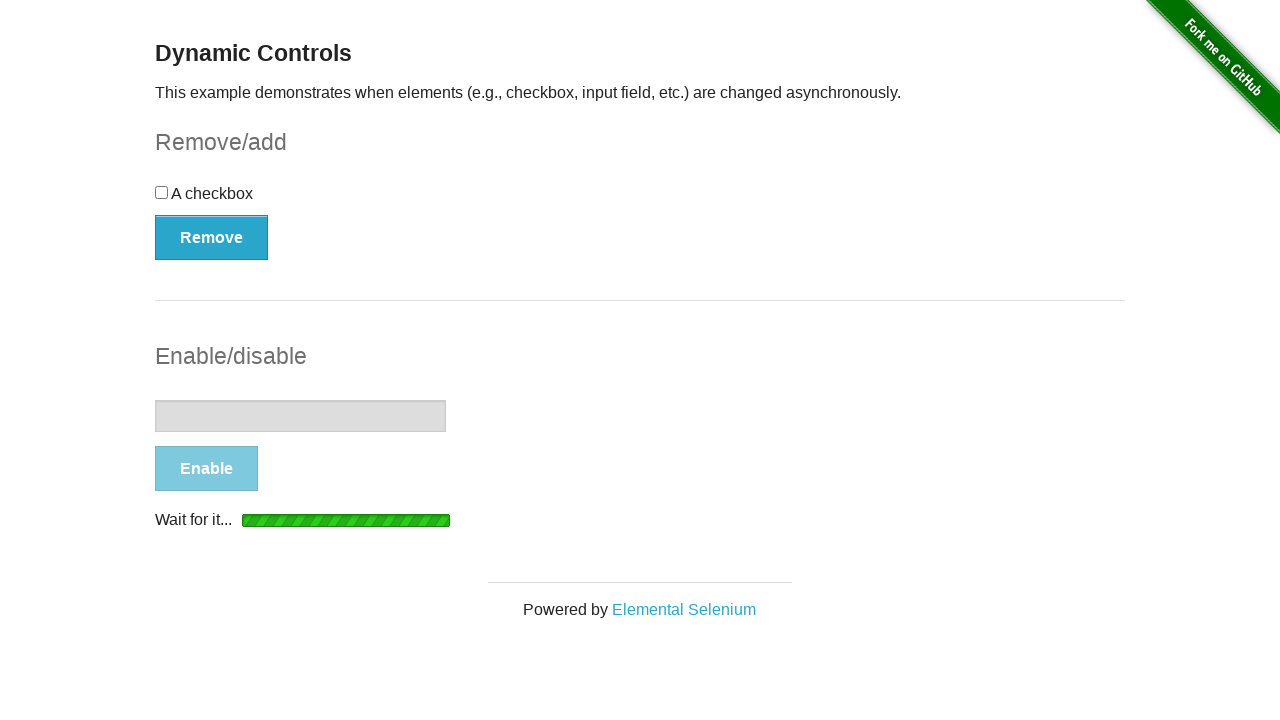

Waited for textbox to become enabled
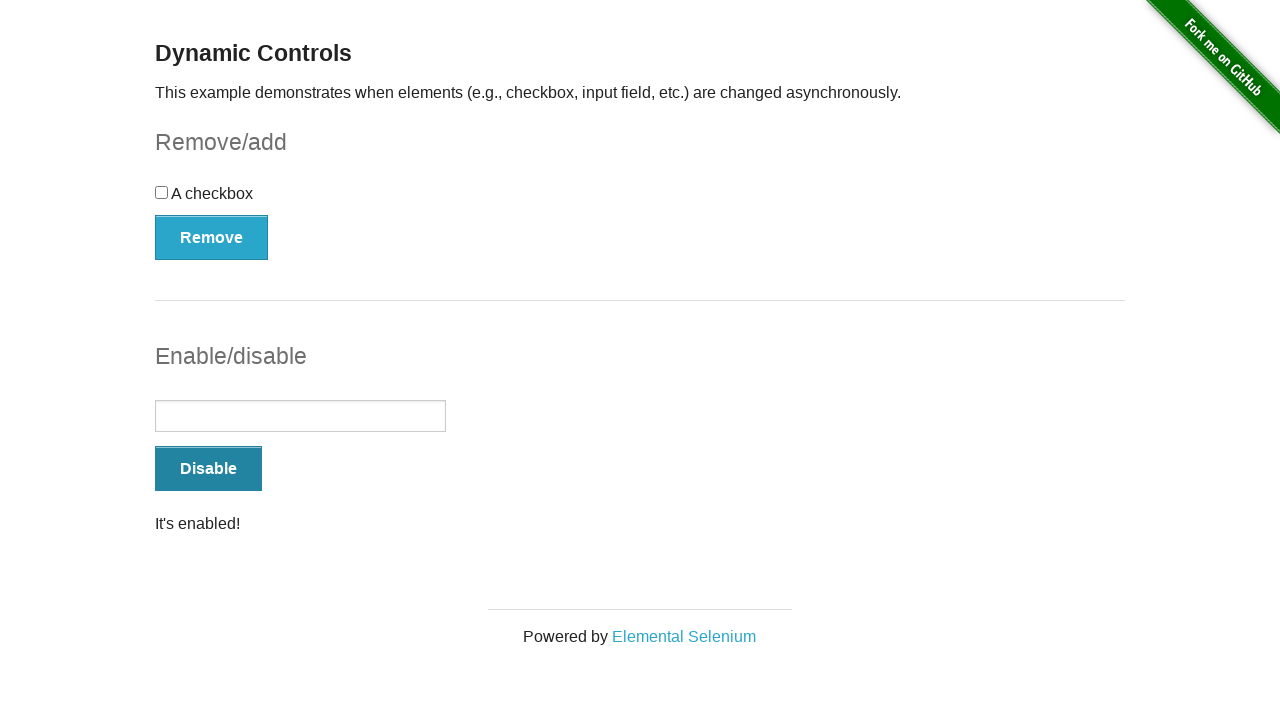

Verified success message 'It's enabled!' is displayed
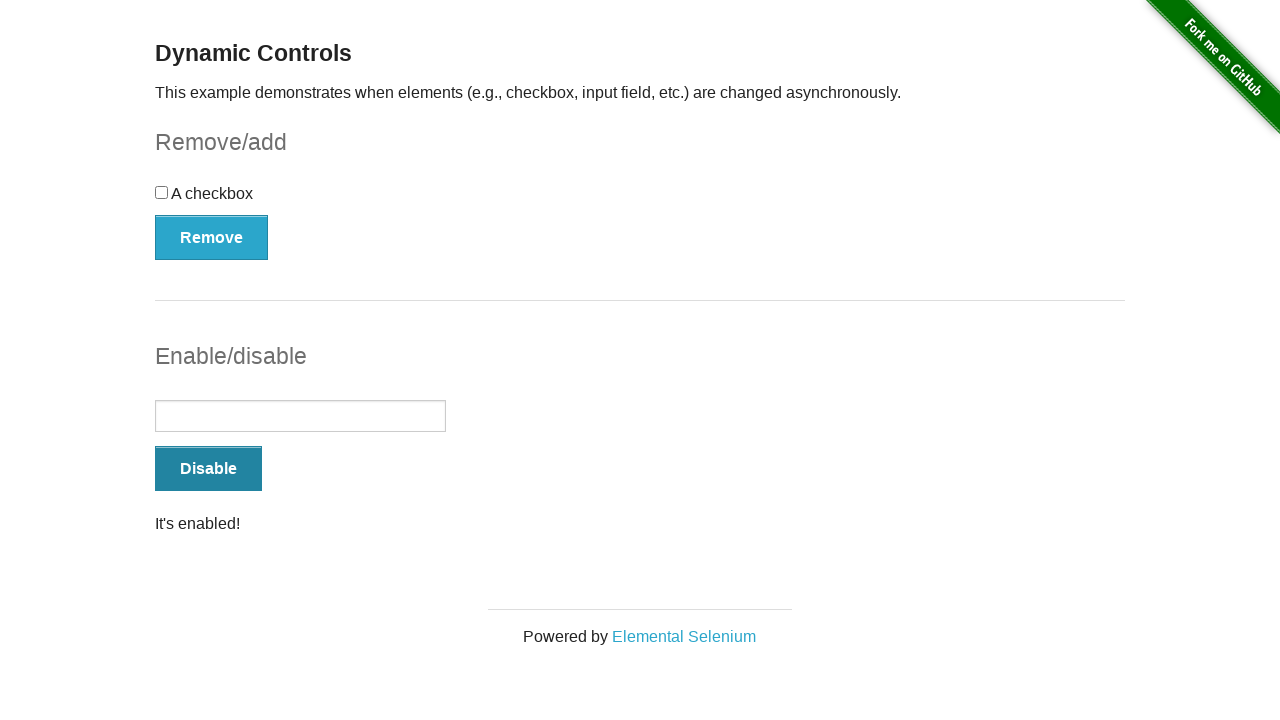

Verified textbox is now enabled
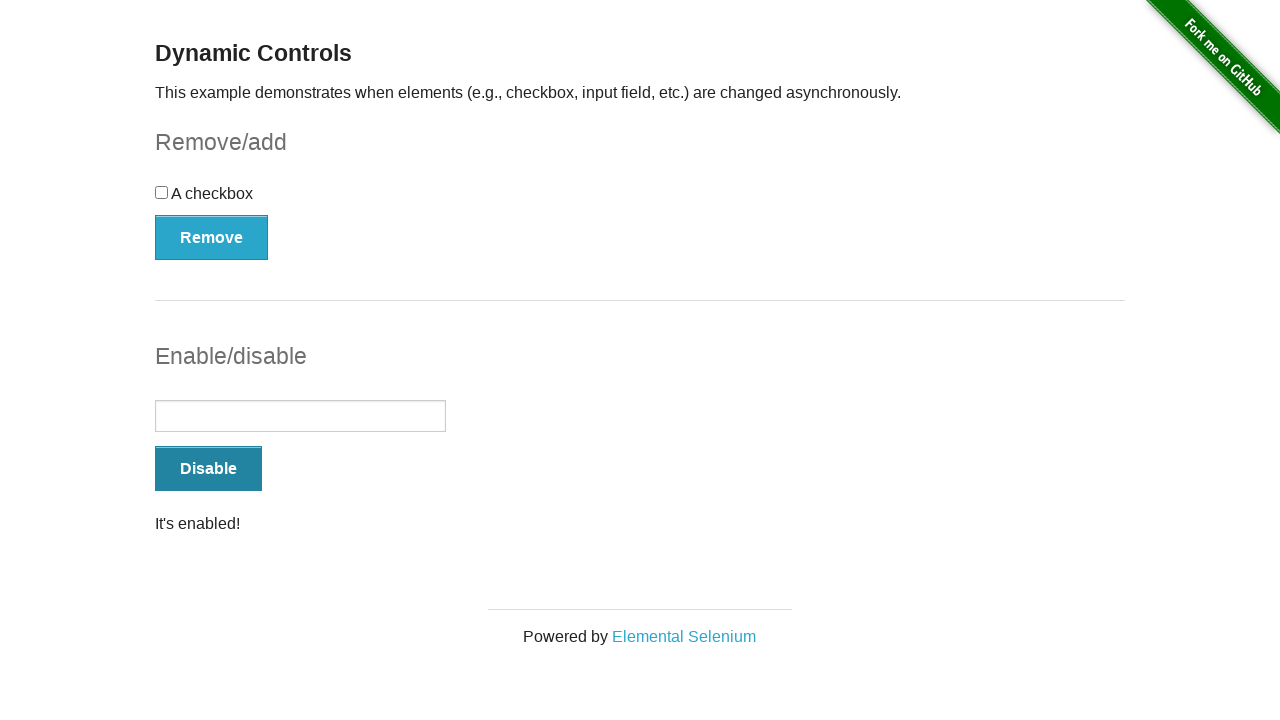

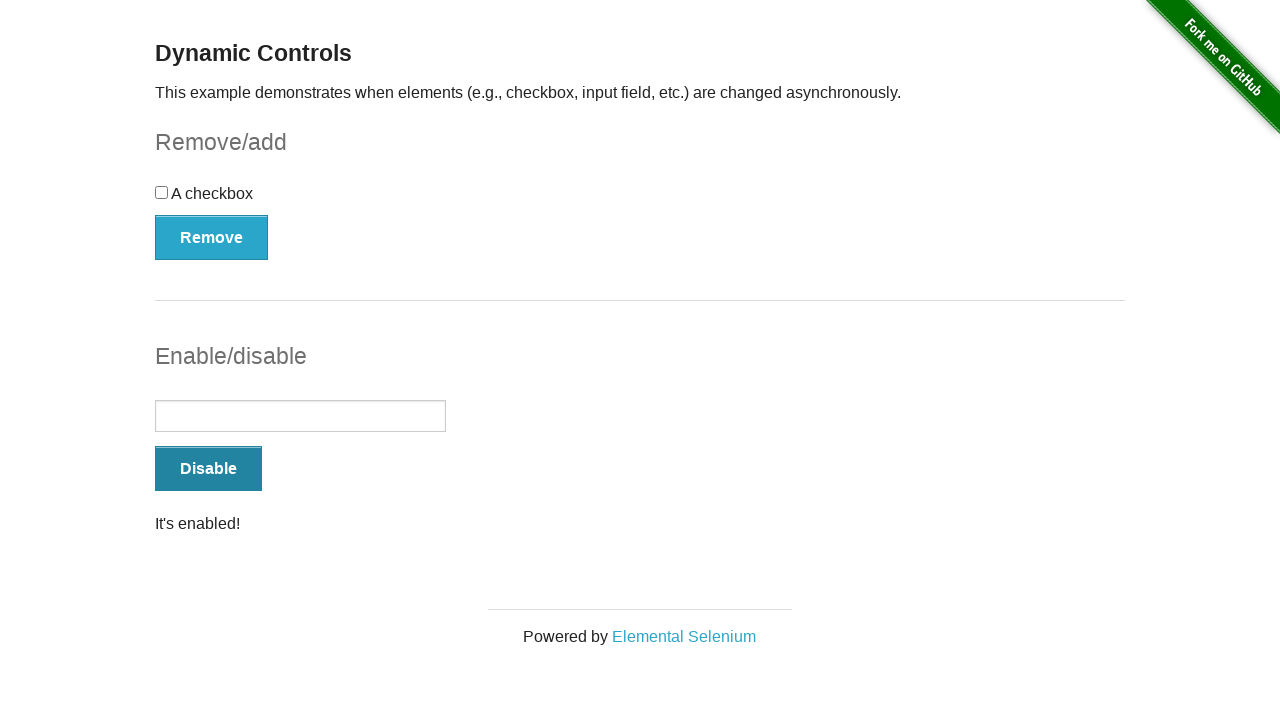